Tests entering text into an input field and verifying its value

Starting URL: http://the-internet.herokuapp.com/inputs

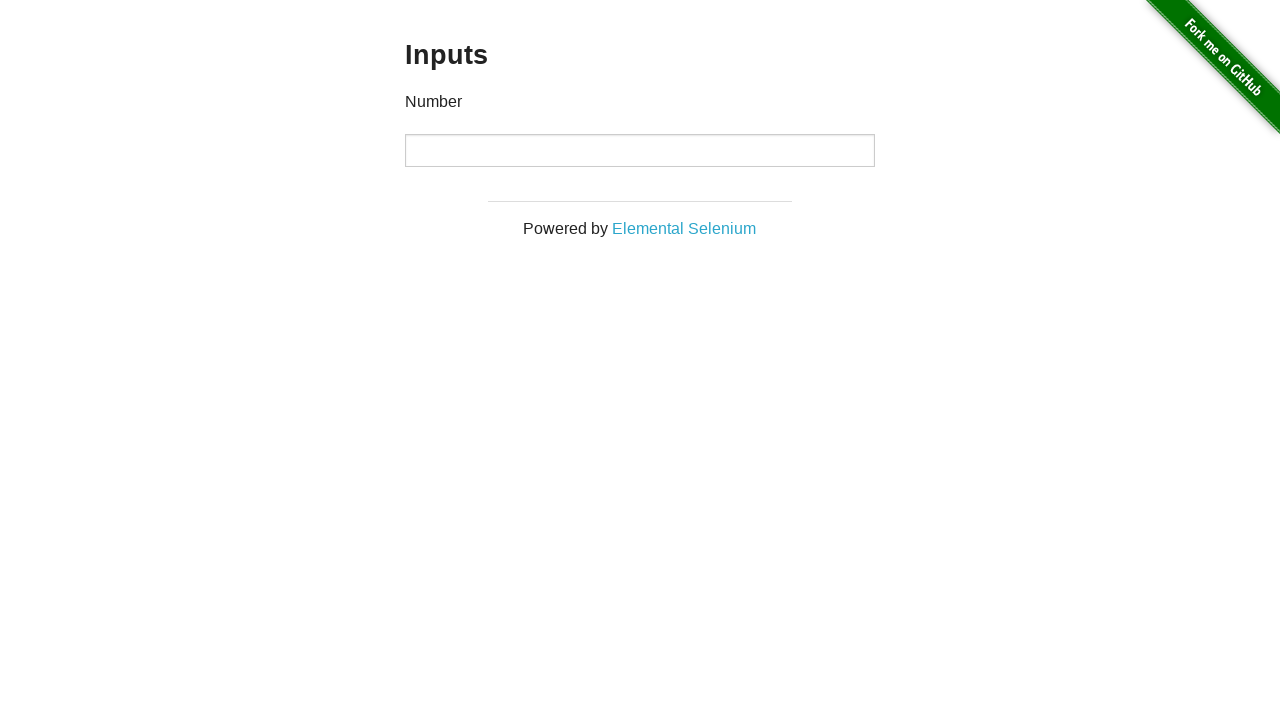

Filled number input field with '456' on input[type=number]
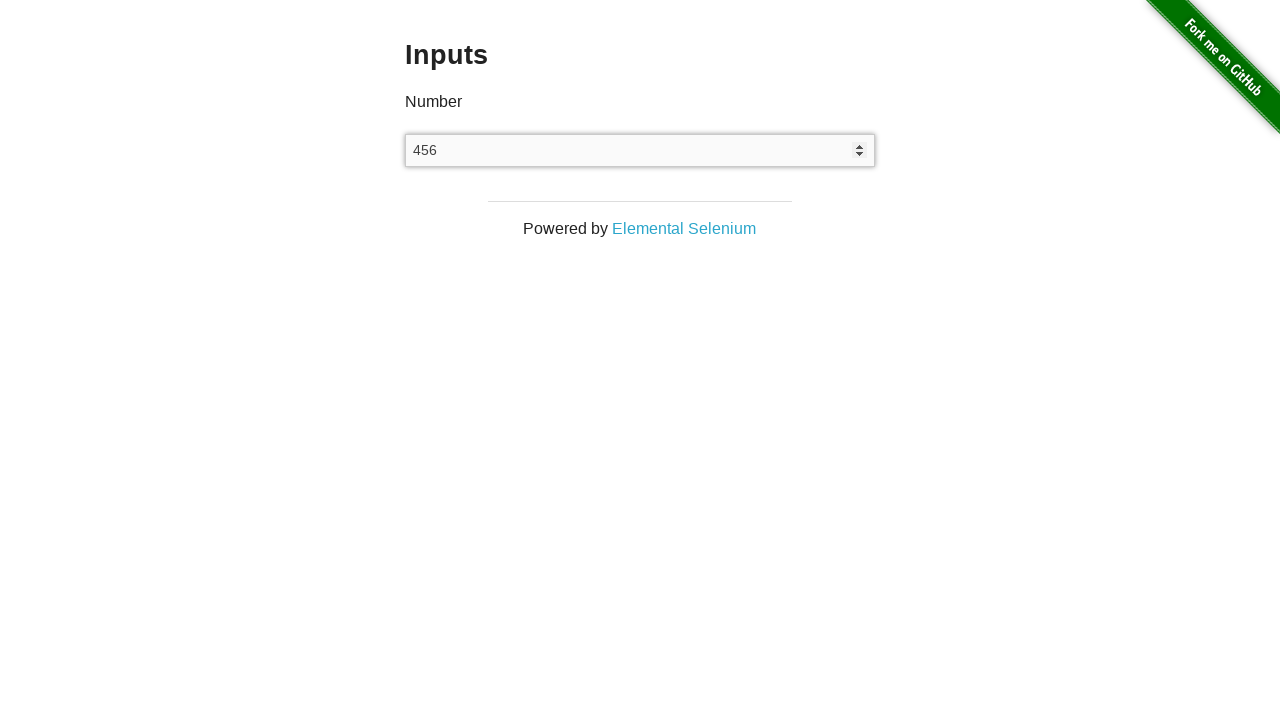

Verified input field value equals '456'
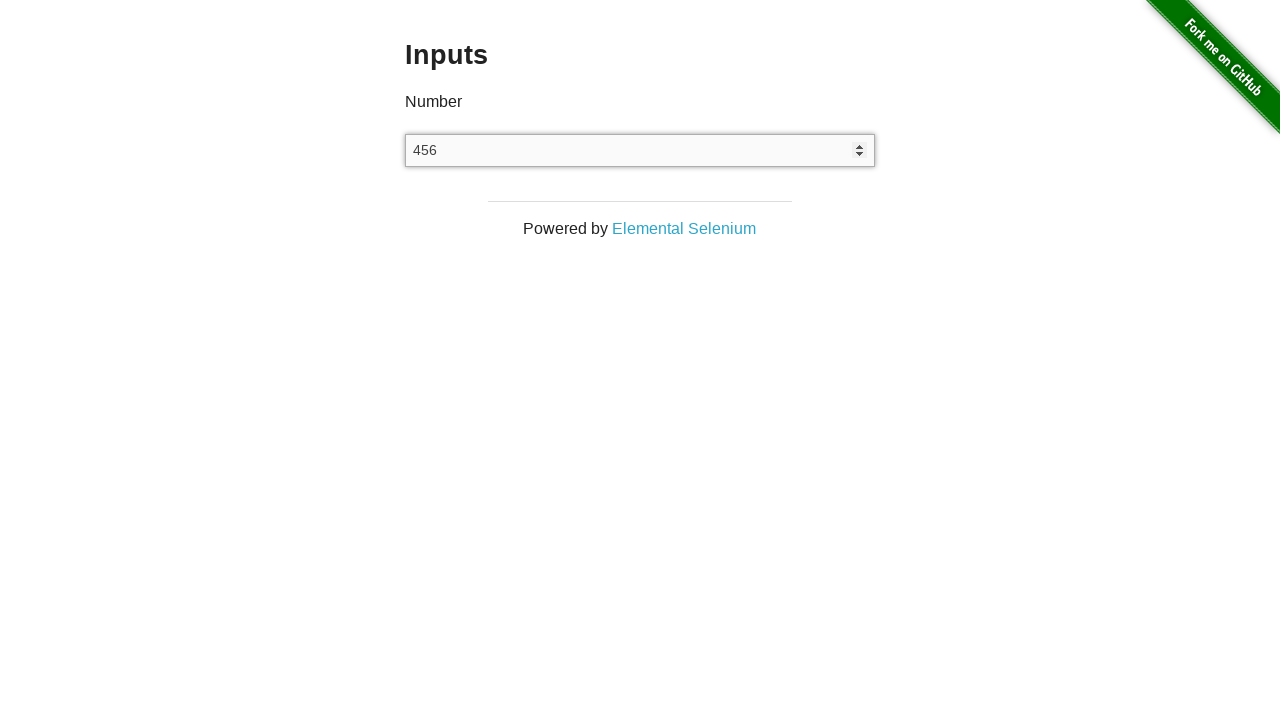

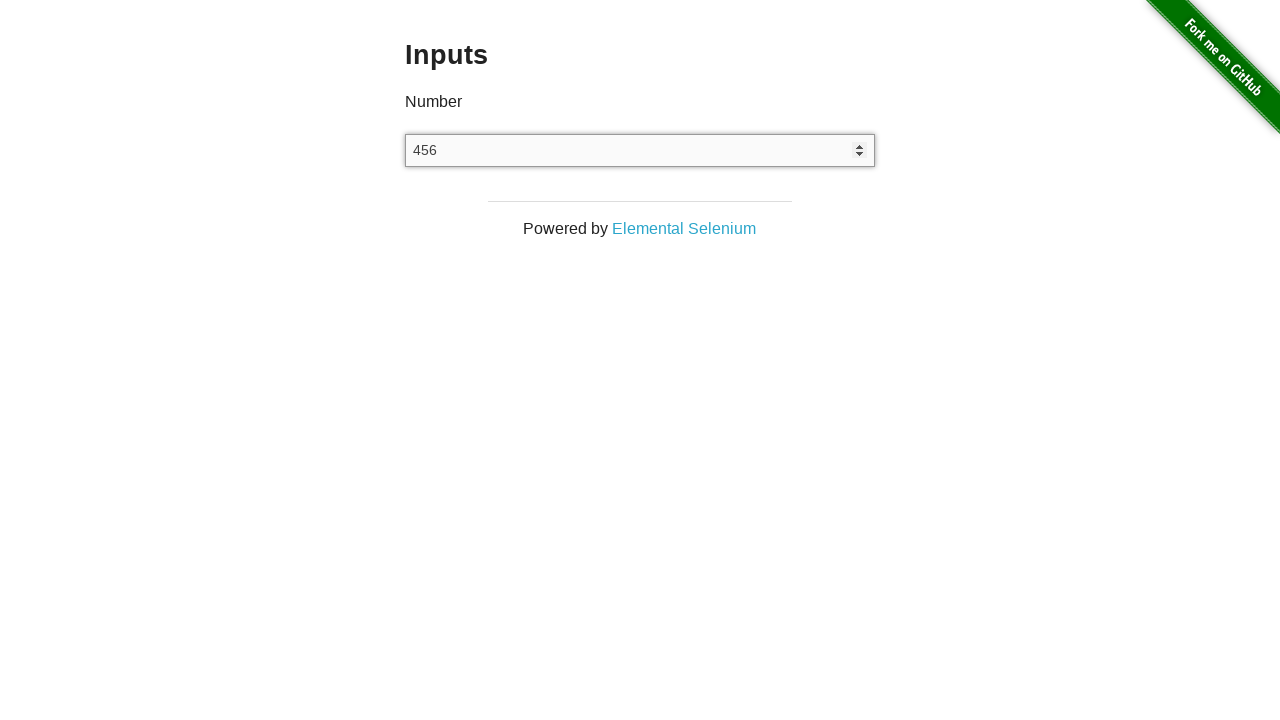